Navigates to DemoBlaze homepage and verifies that the page loads correctly with logo and navigation bar visible

Starting URL: https://demoblaze.com/

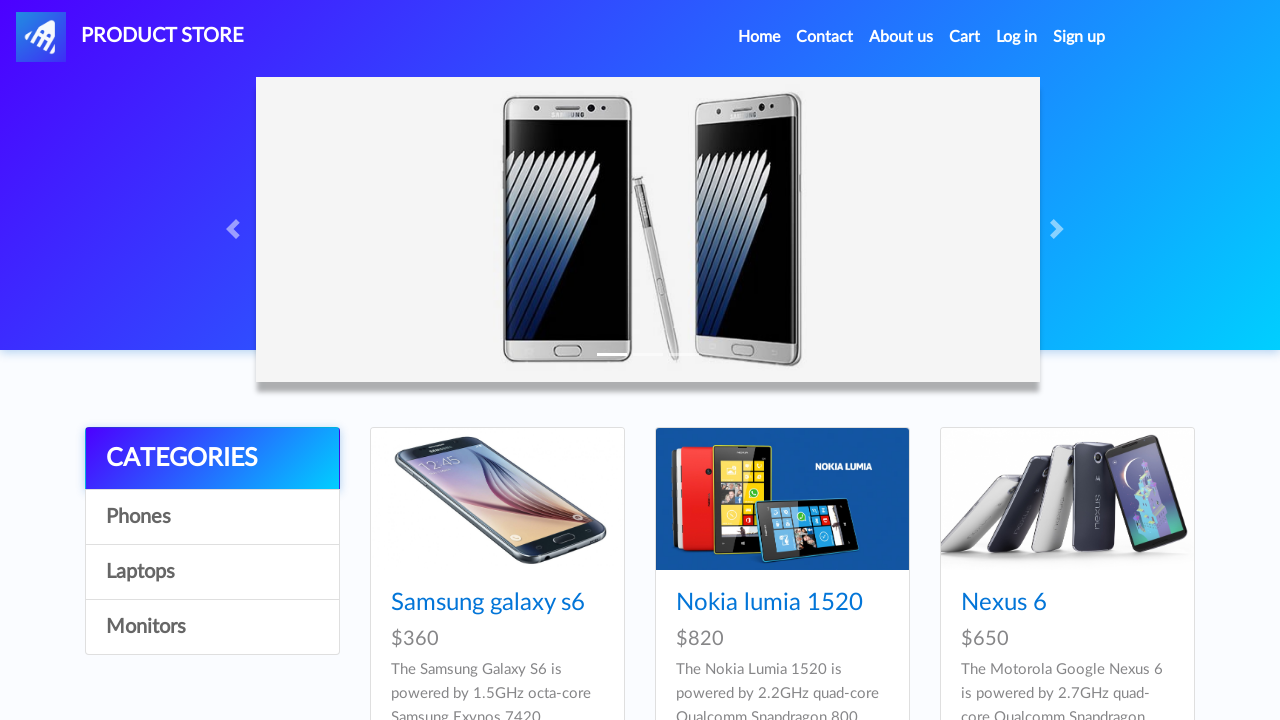

DemoBlaze logo (a#nava) is visible on the page
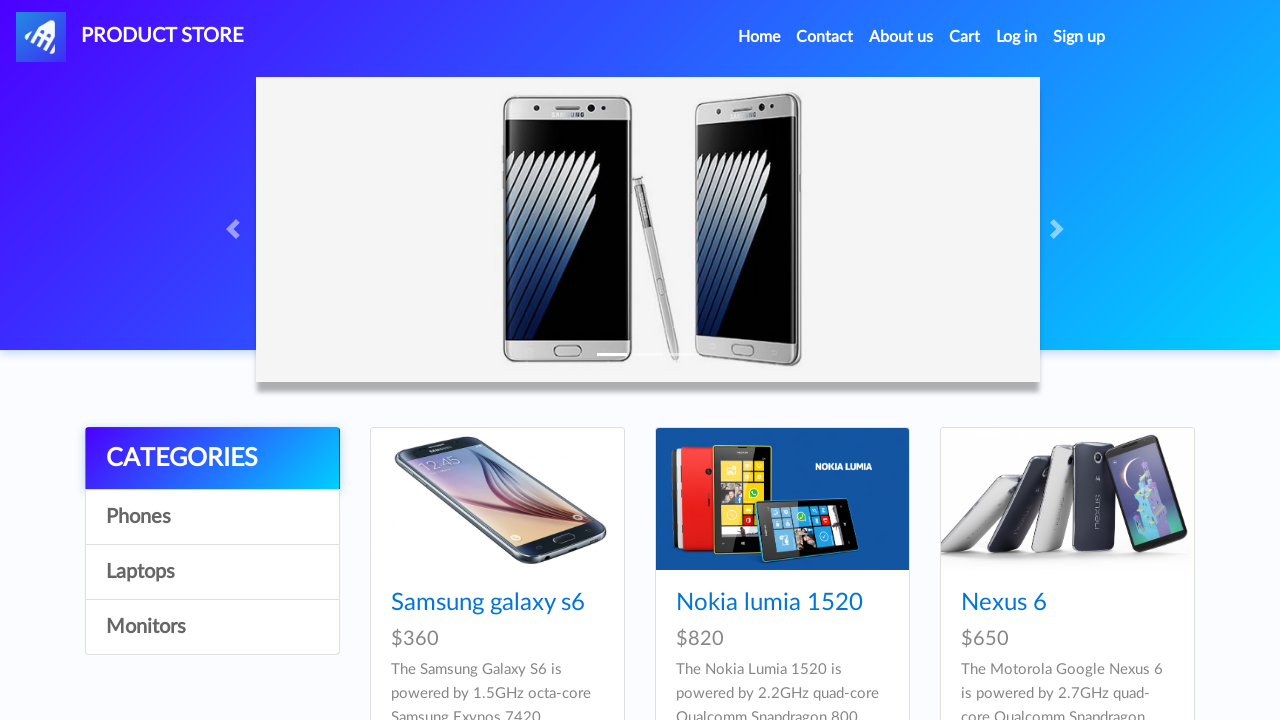

Top navigation bar (nav.navbar) is visible on the page
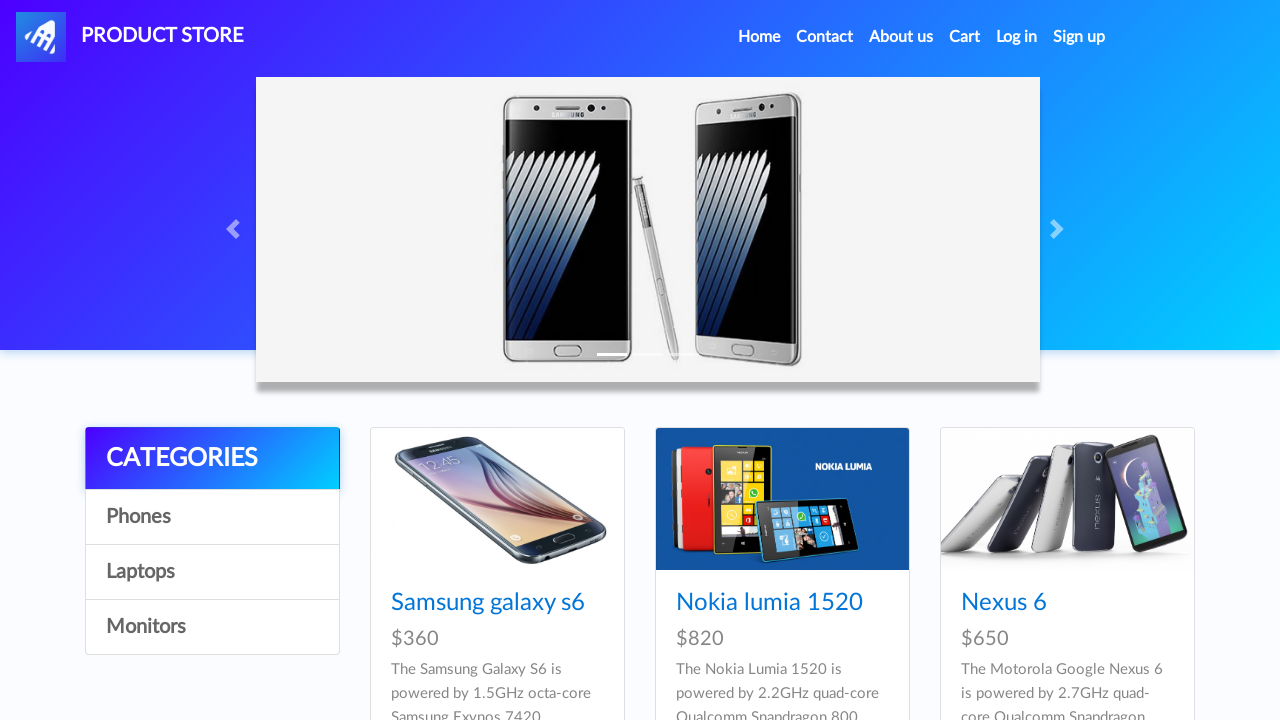

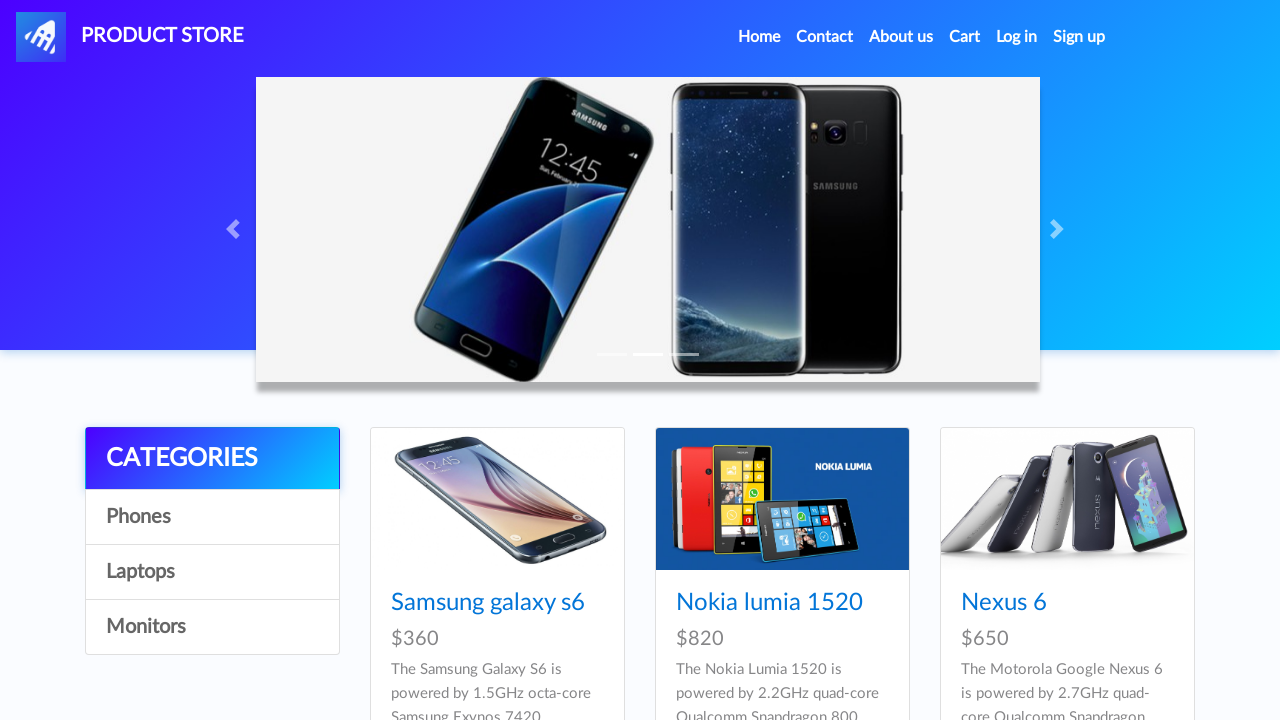